Sets a custom viewport size (600x400) and navigates to the automation testing online homepage (originally an accessibility scan test)

Starting URL: https://automationintesting.online/

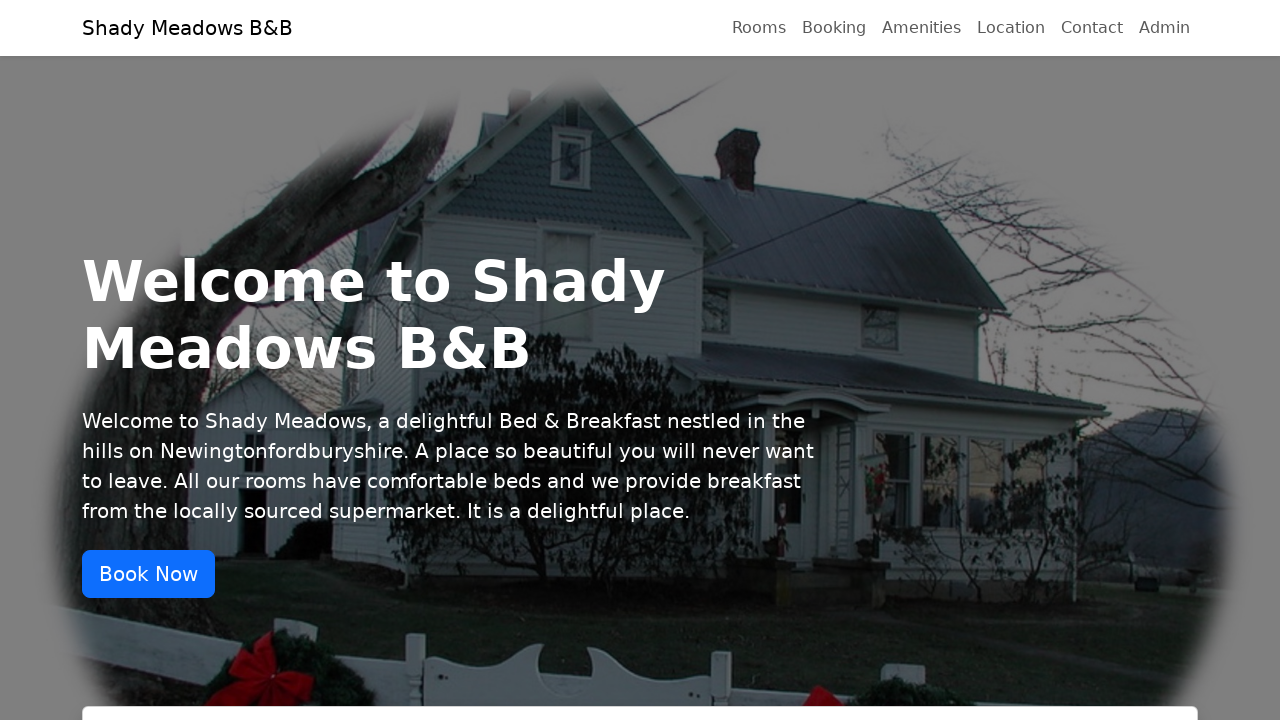

Set custom viewport size to 600x400
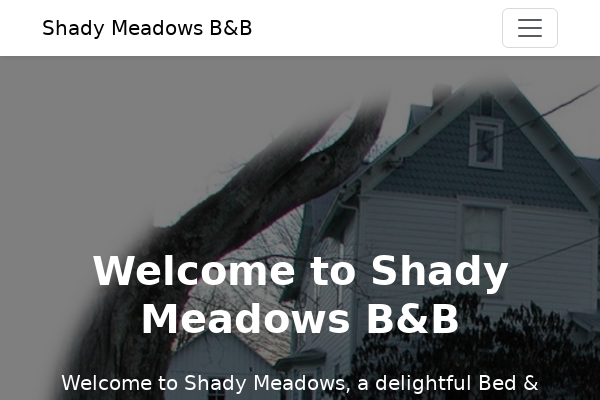

Navigated to https://automationintesting.online/
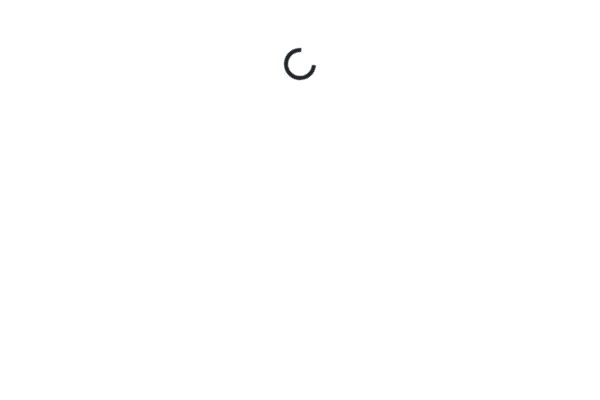

Page fully loaded (networkidle state reached)
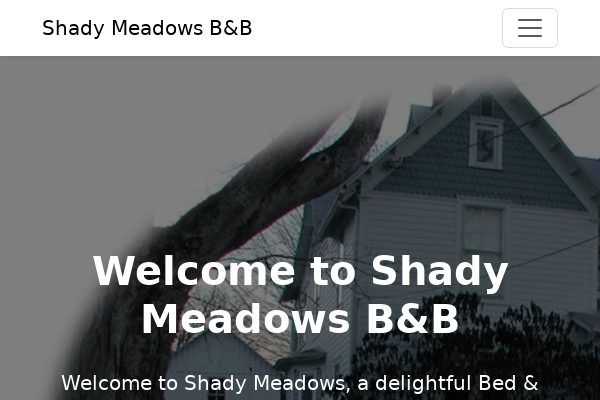

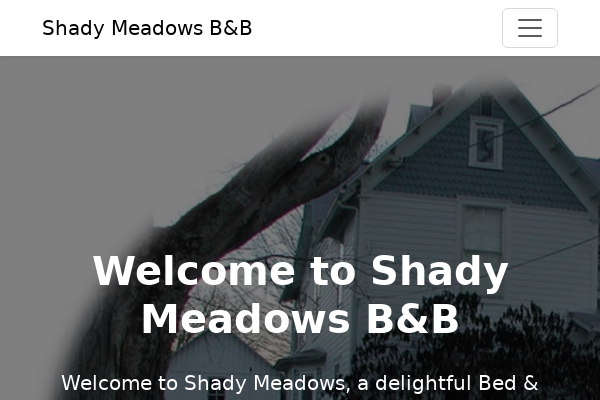